Sets the browser viewport size and navigates to the practice page to verify responsive layout handling

Starting URL: https://practice.cydeo.com/

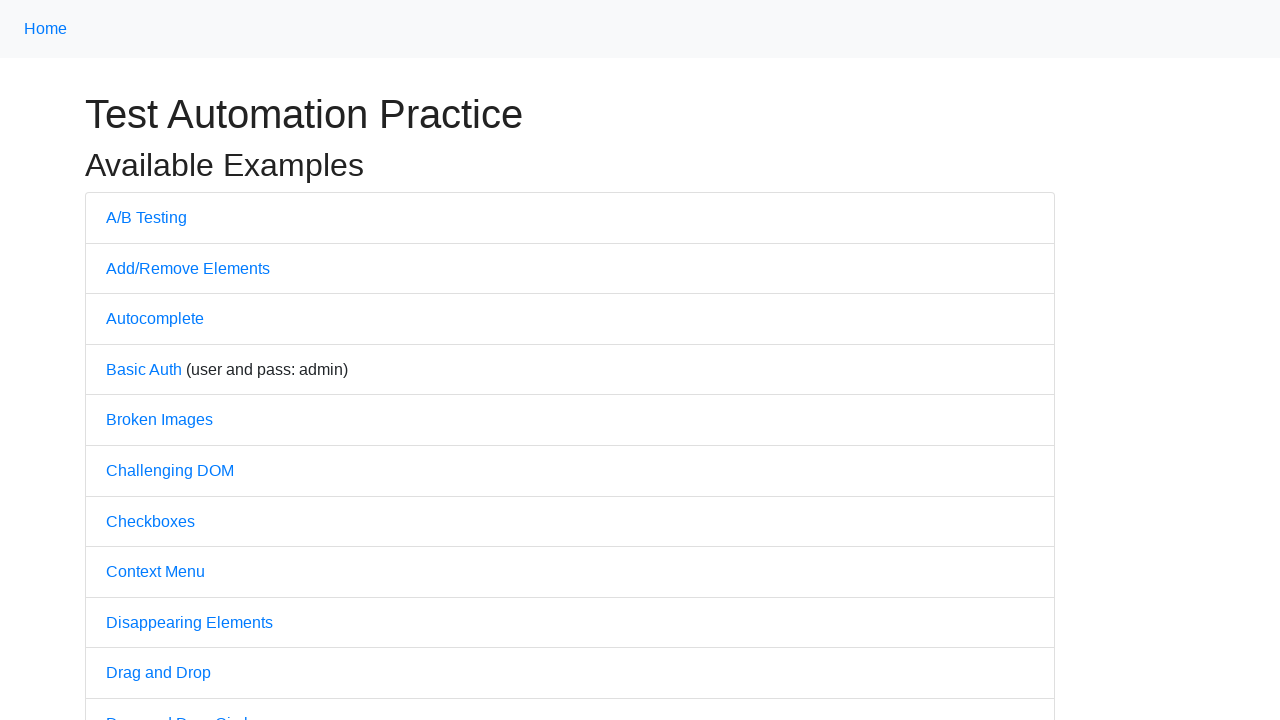

Set browser viewport size to 1850x1080
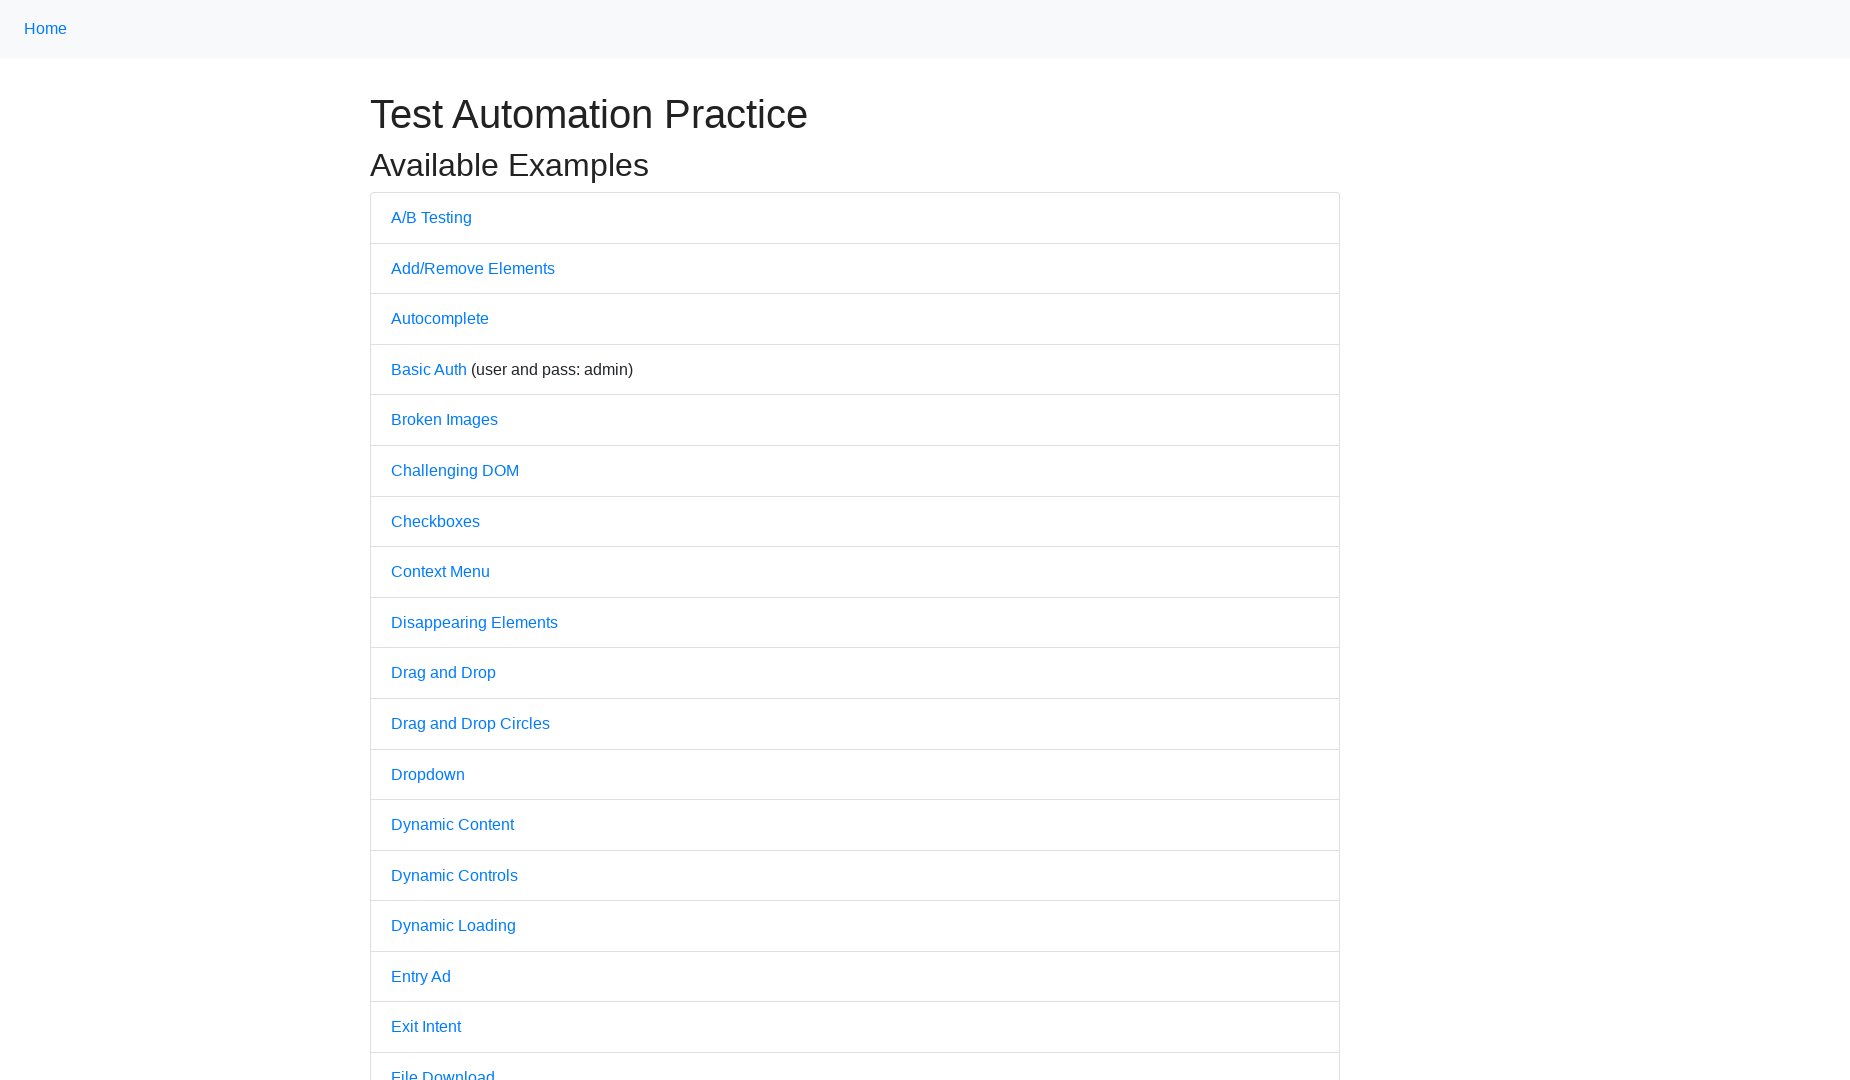

Page loaded with new viewport size
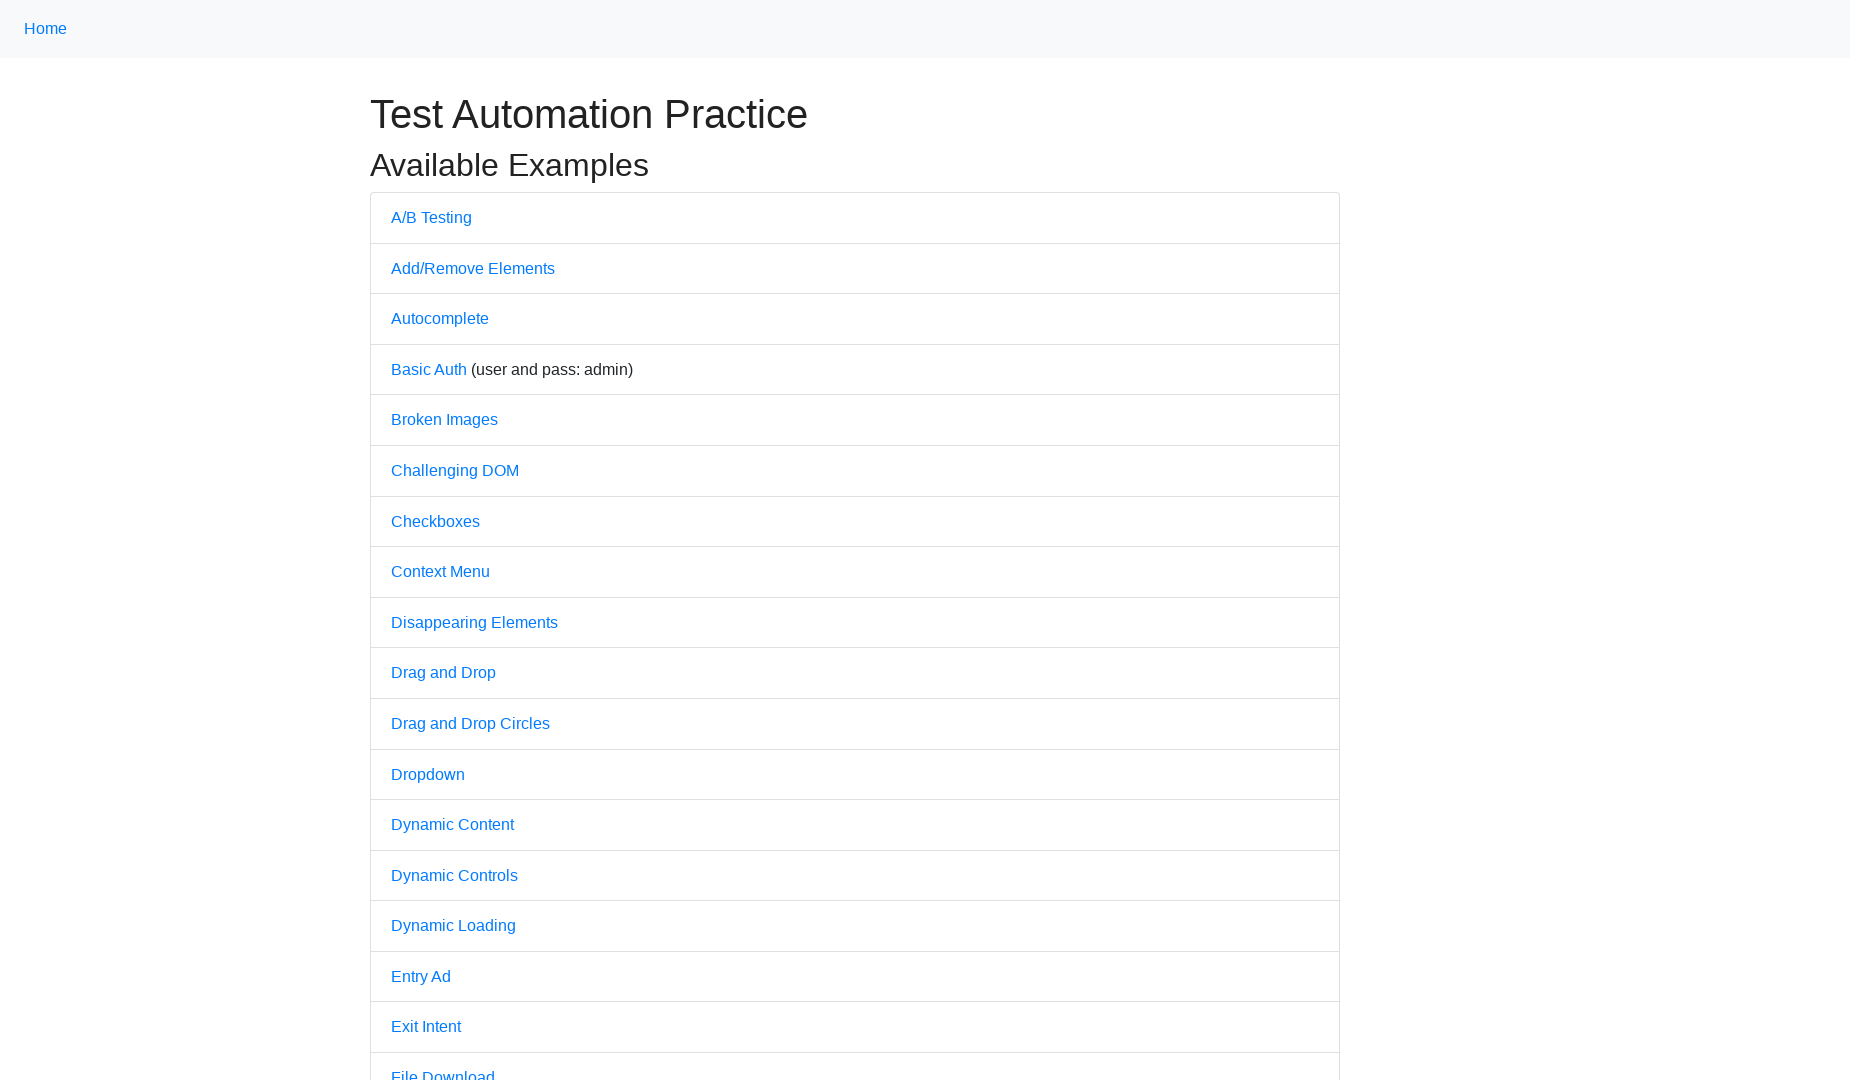

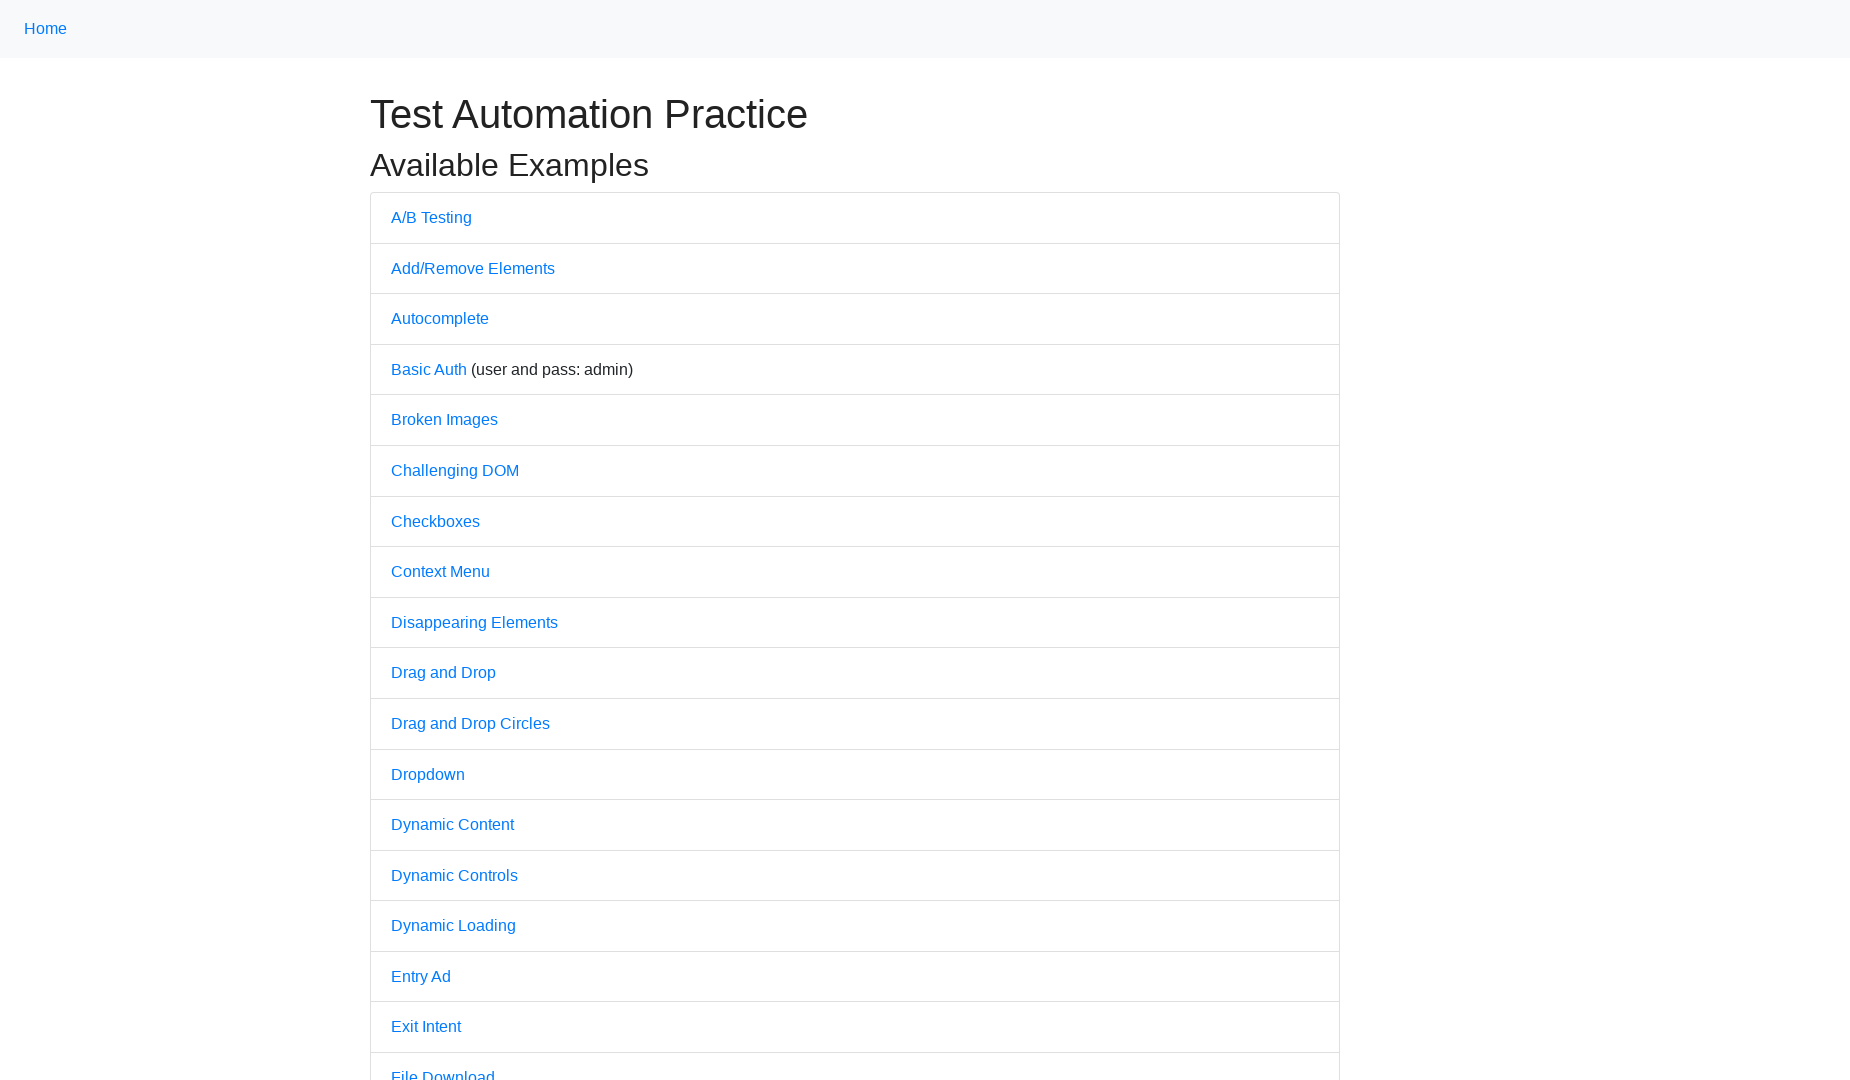